Tests autocomplete functionality by typing partial country name and selecting Vietnam from the dropdown suggestions

Starting URL: https://rahulshettyacademy.com/AutomationPractice/

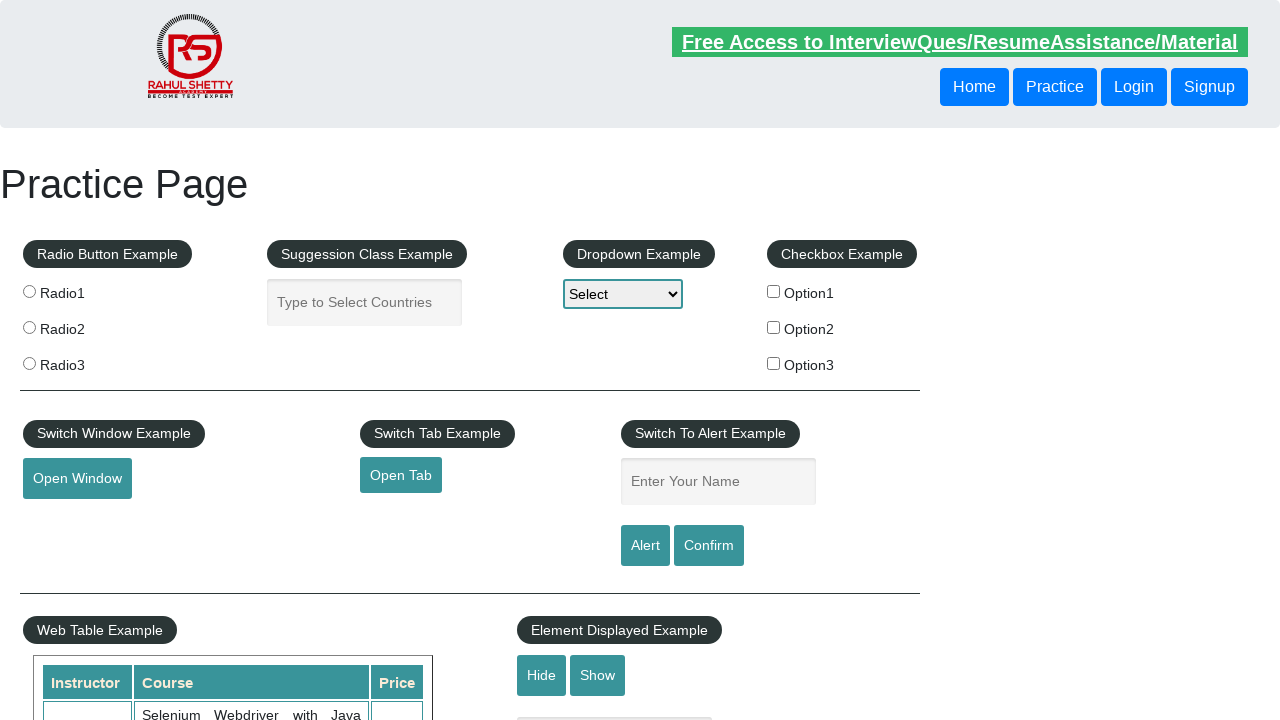

Typed 'Vie' in autocomplete field to search for countries on #autocomplete
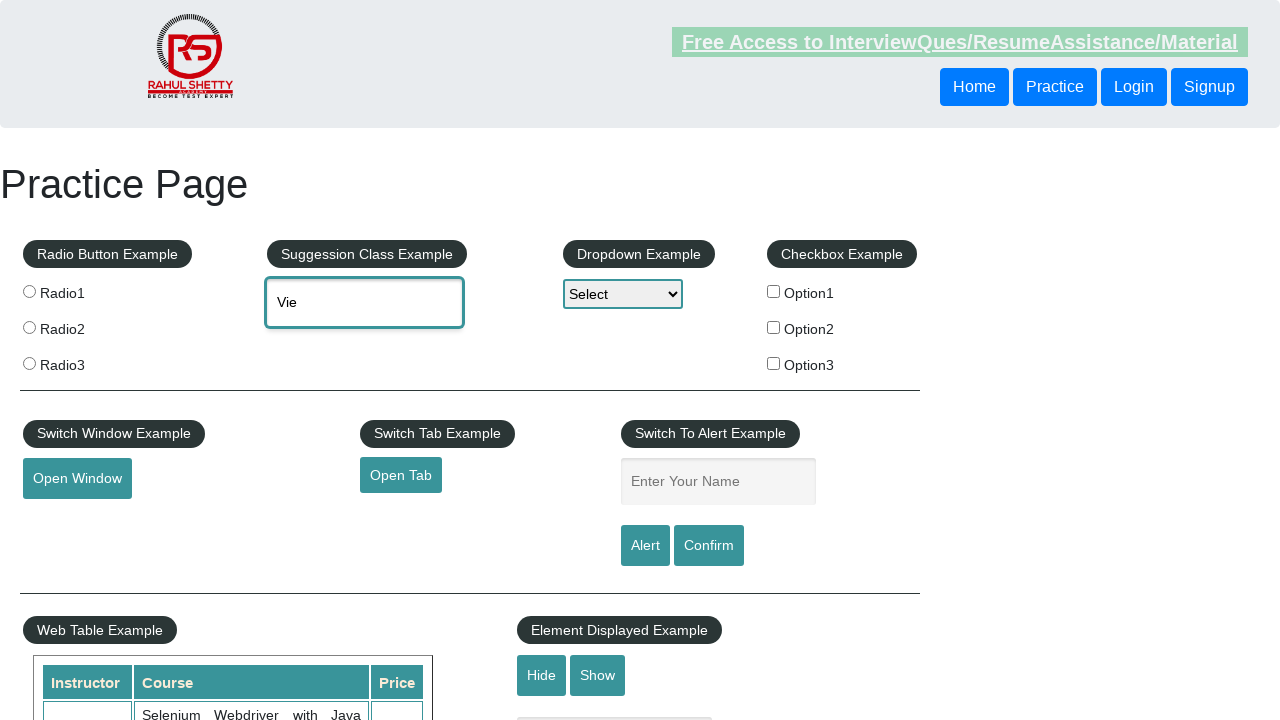

Dropdown suggestions appeared with autocomplete results
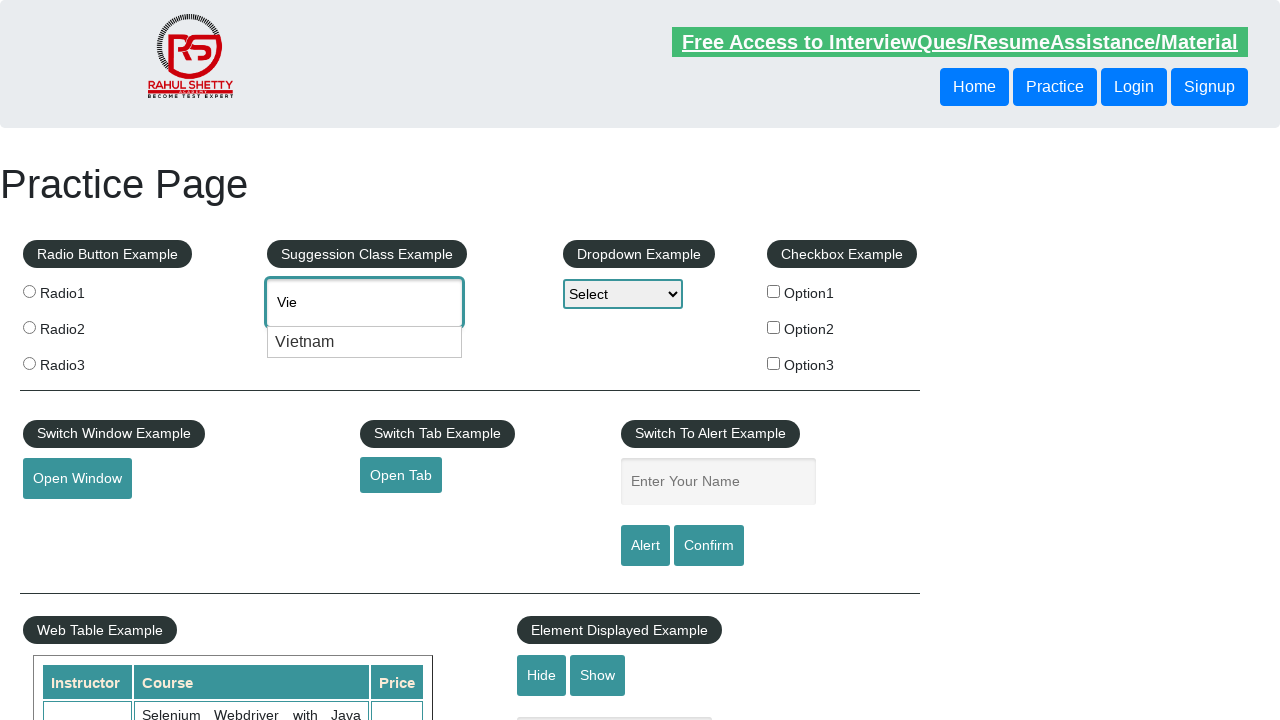

Retrieved all dropdown option elements
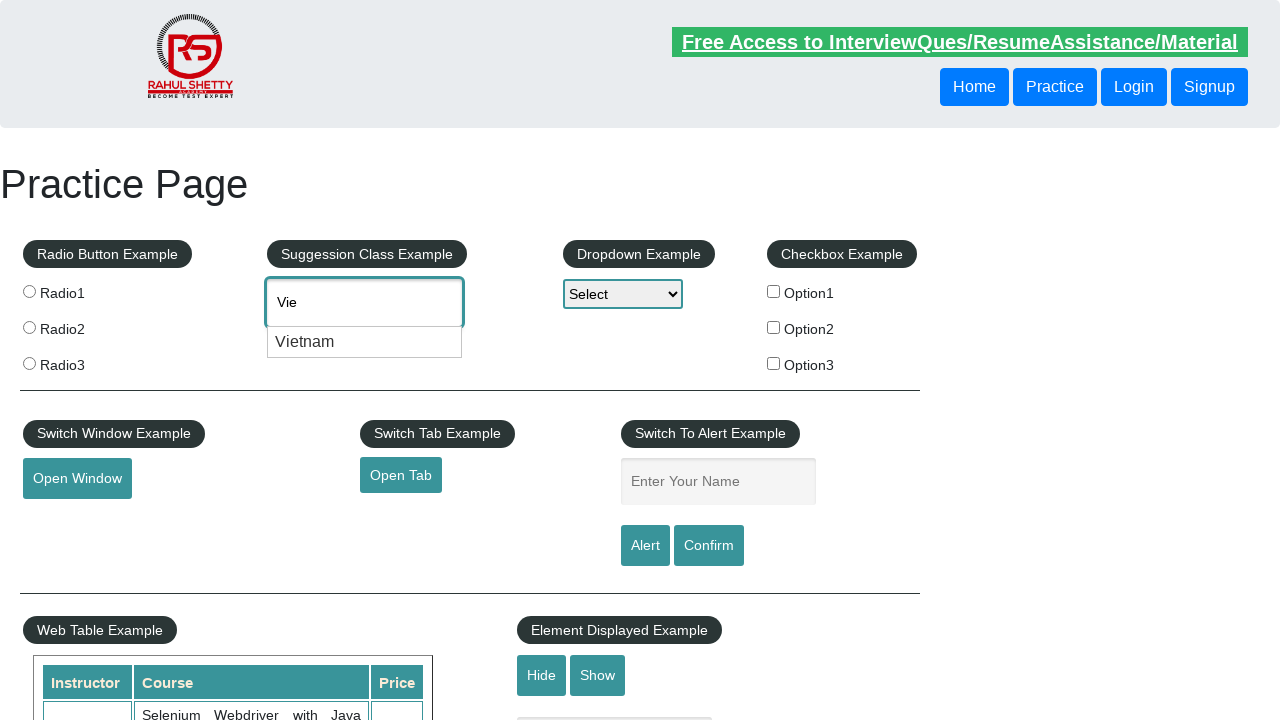

Selected 'Vietnam' from the autocomplete dropdown at (365, 342) on .ui-menu-item >> nth=0
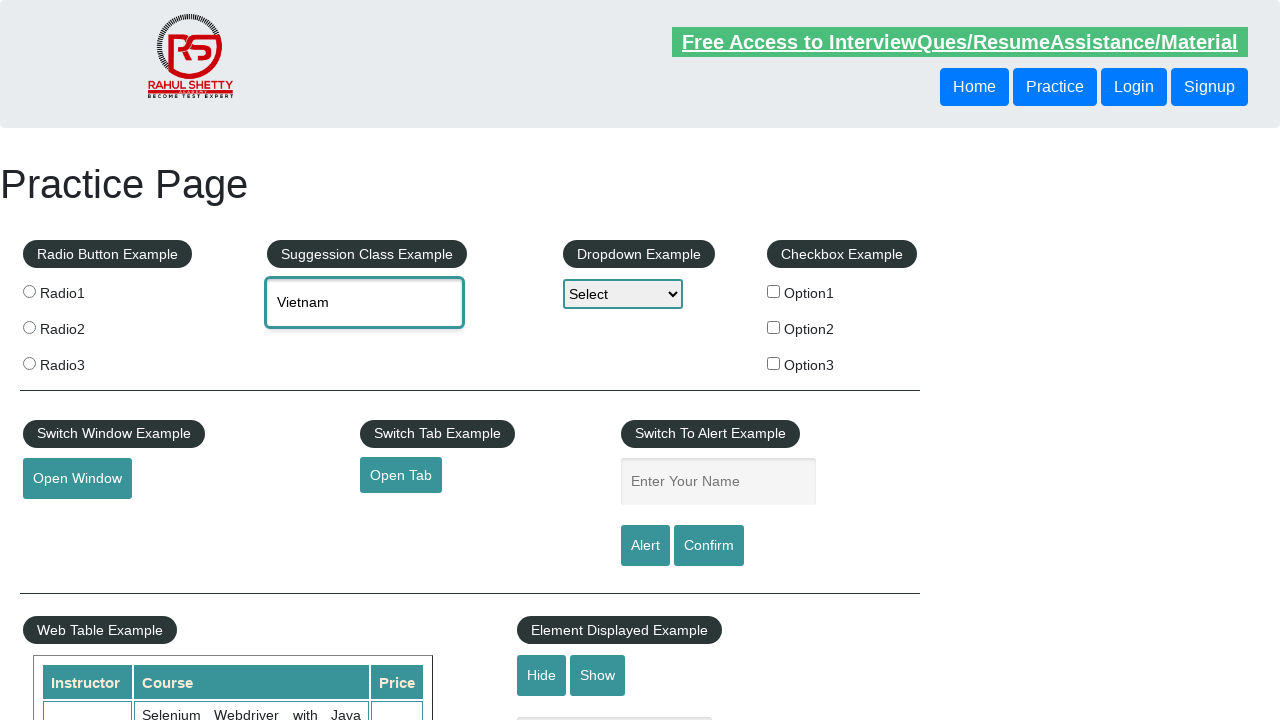

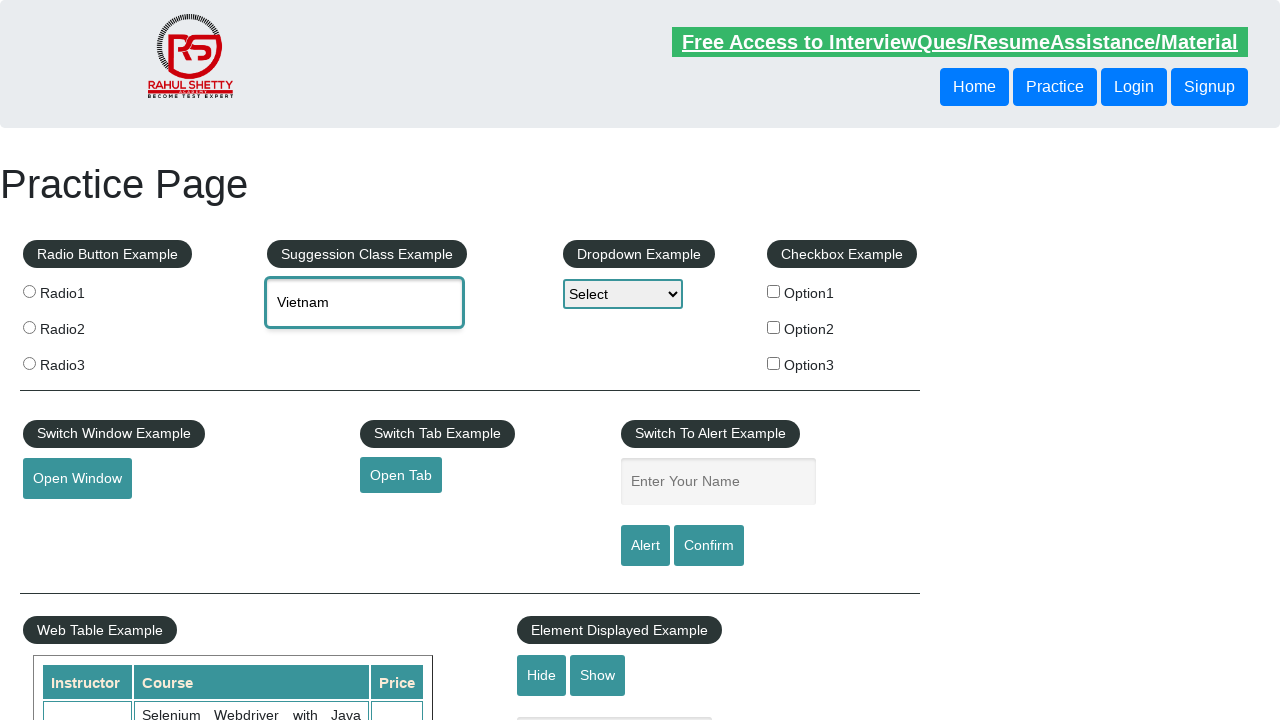